Navigates to the Colombian DANE statistics website for consumer goods prices and locates a downloadable annex link by scrolling to it and clicking it.

Starting URL: https://www.dane.gov.co/index.php/estadisticas-por-tema/precios-y-costos/precios-de-venta-al-publico-de-articulos-de-primera-necesidad-pvpapn

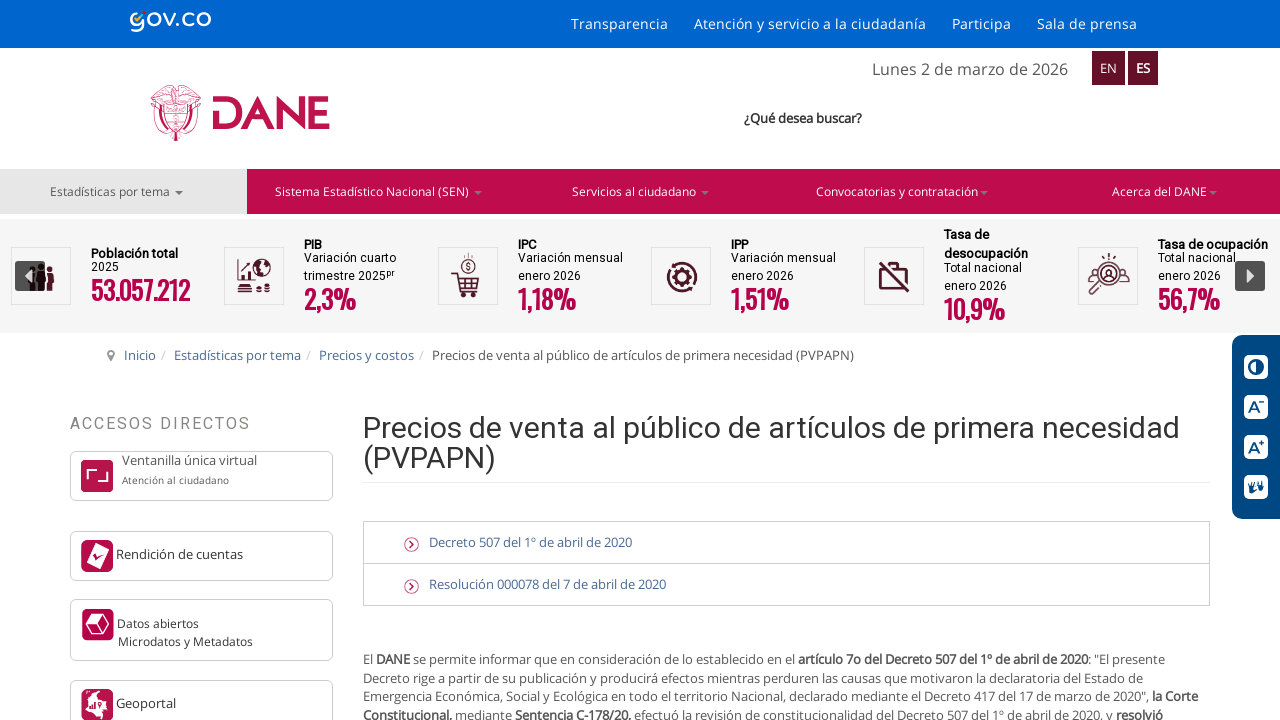

Waited for page to reach networkidle load state
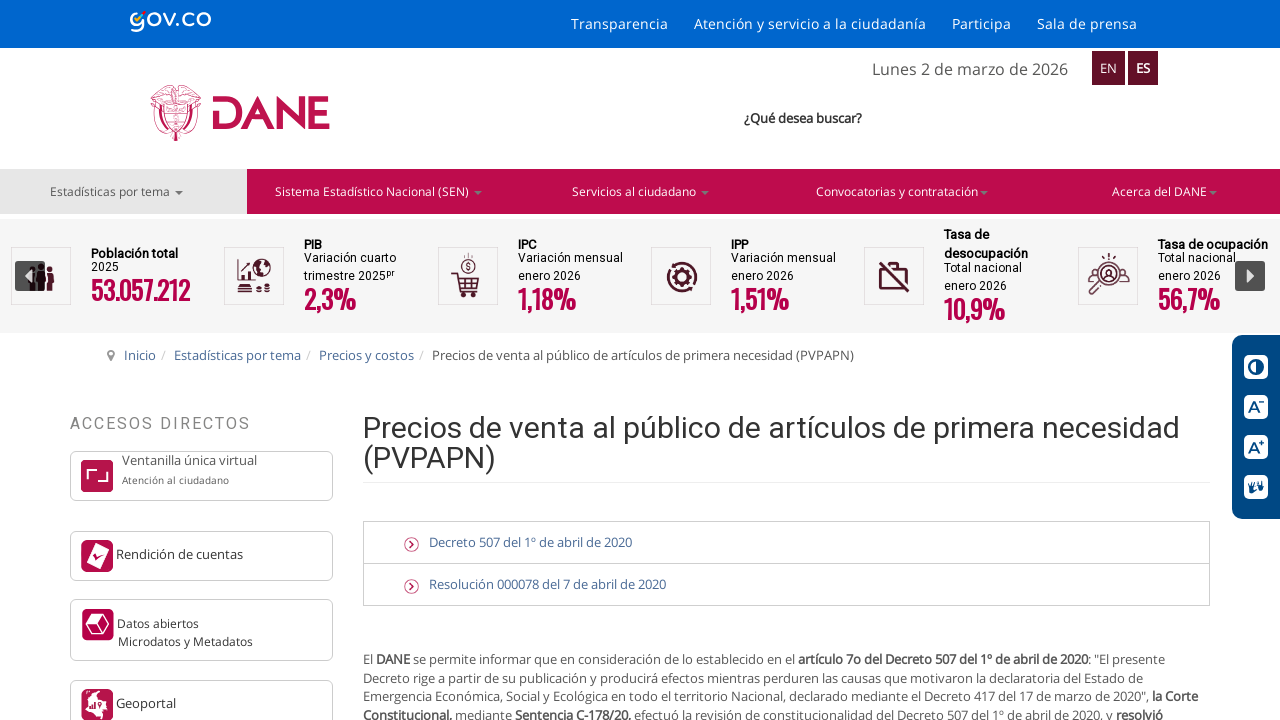

Located the annex download link in the table
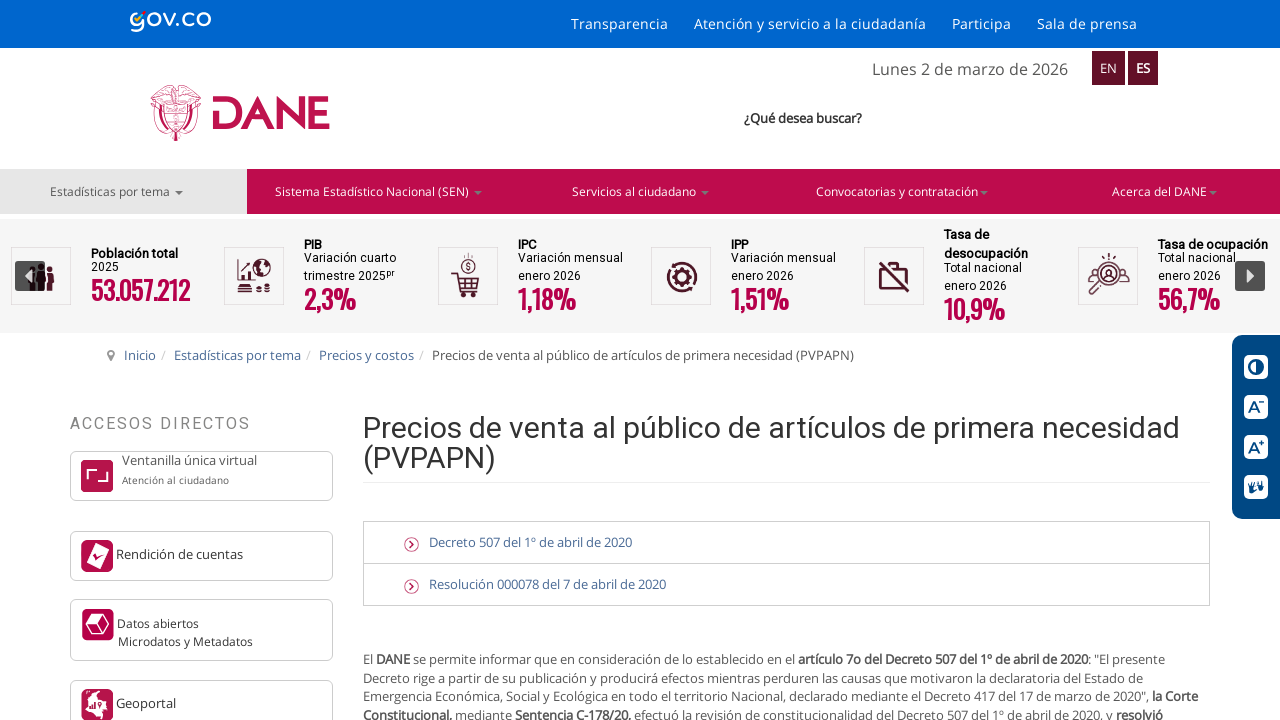

Scrolled annex download link into view
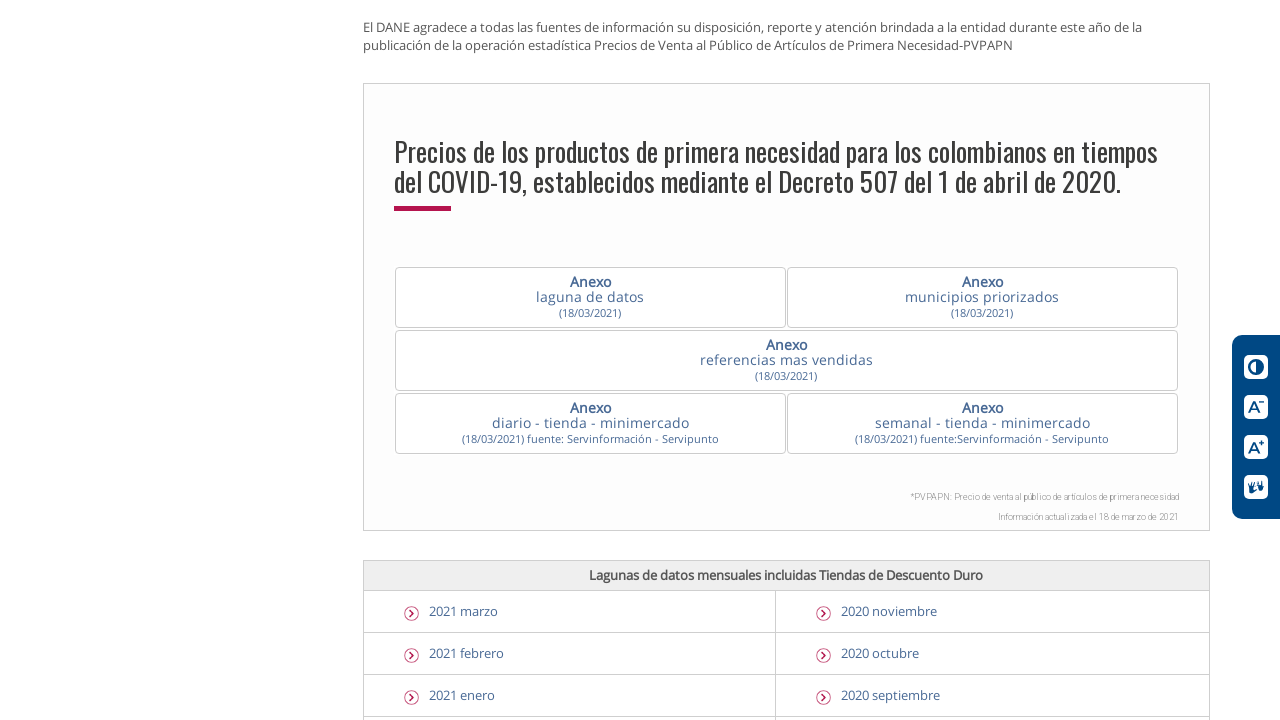

Waited 2 seconds for scroll animation to complete
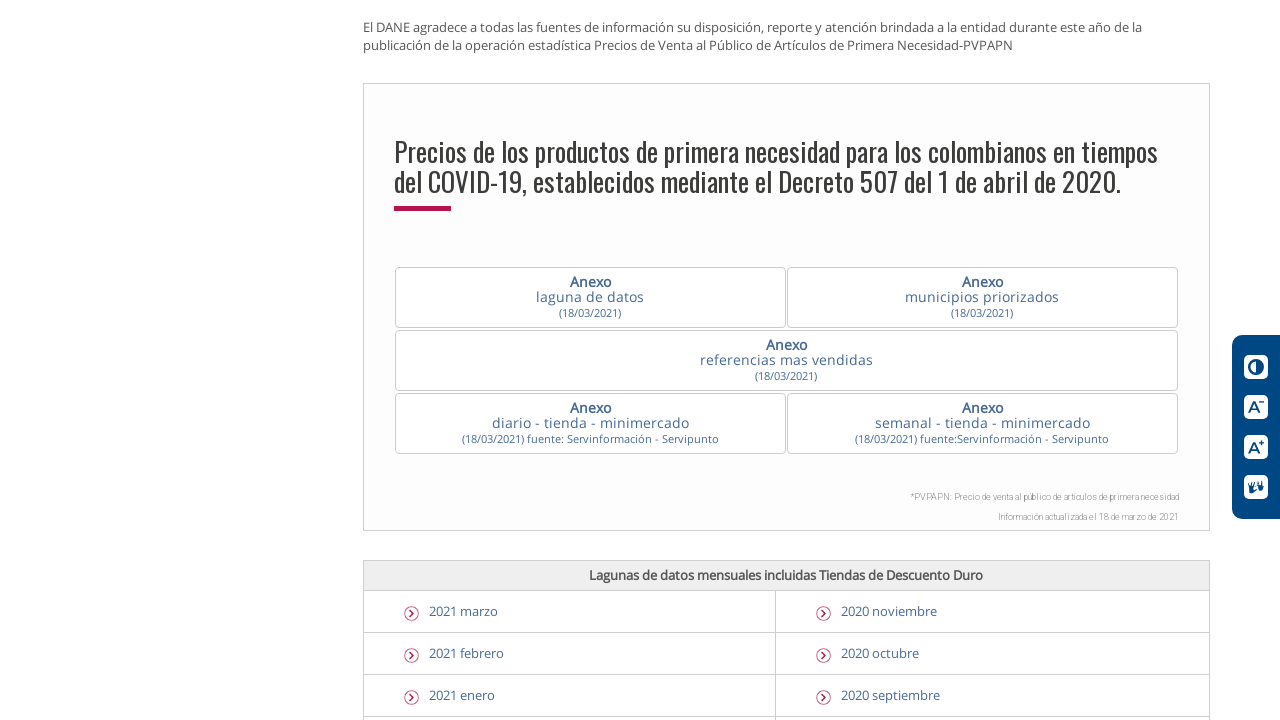

Clicked the annex download link at (786, 361) on xpath=/html/body/div[1]/div[5]/div/div[1]/div/div[2]/table[2]/tbody/tr/td/div/ta
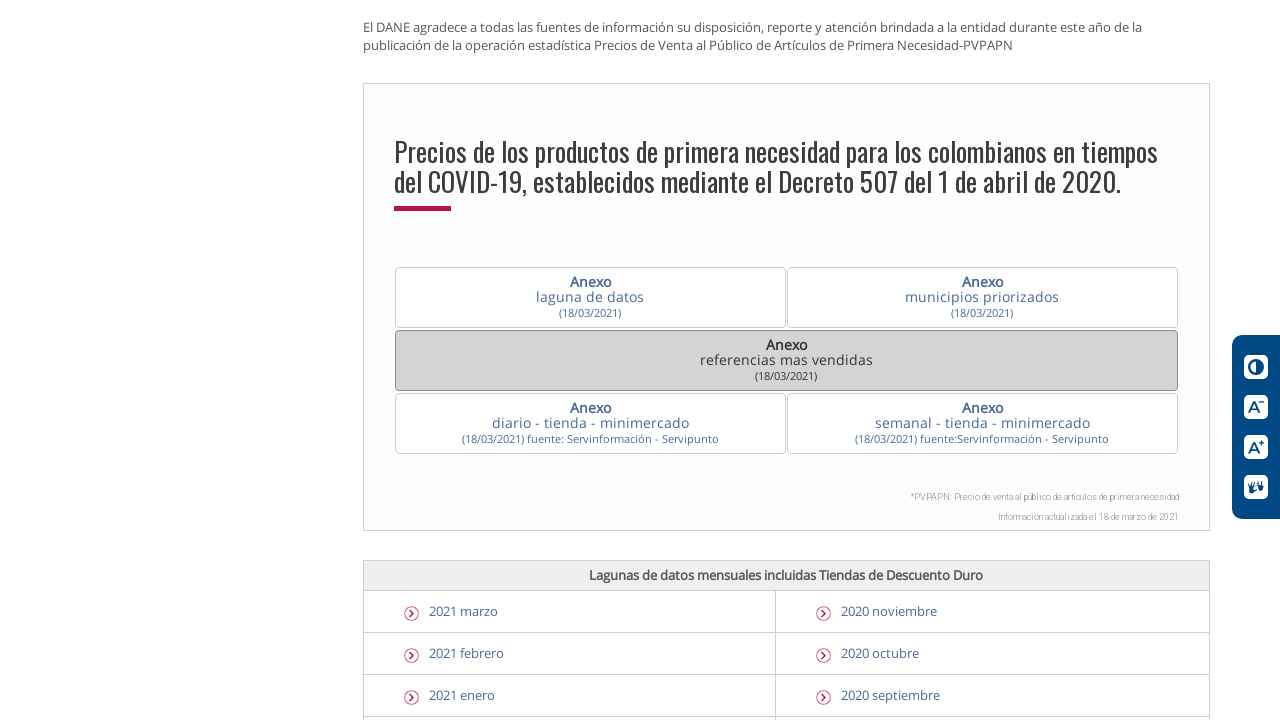

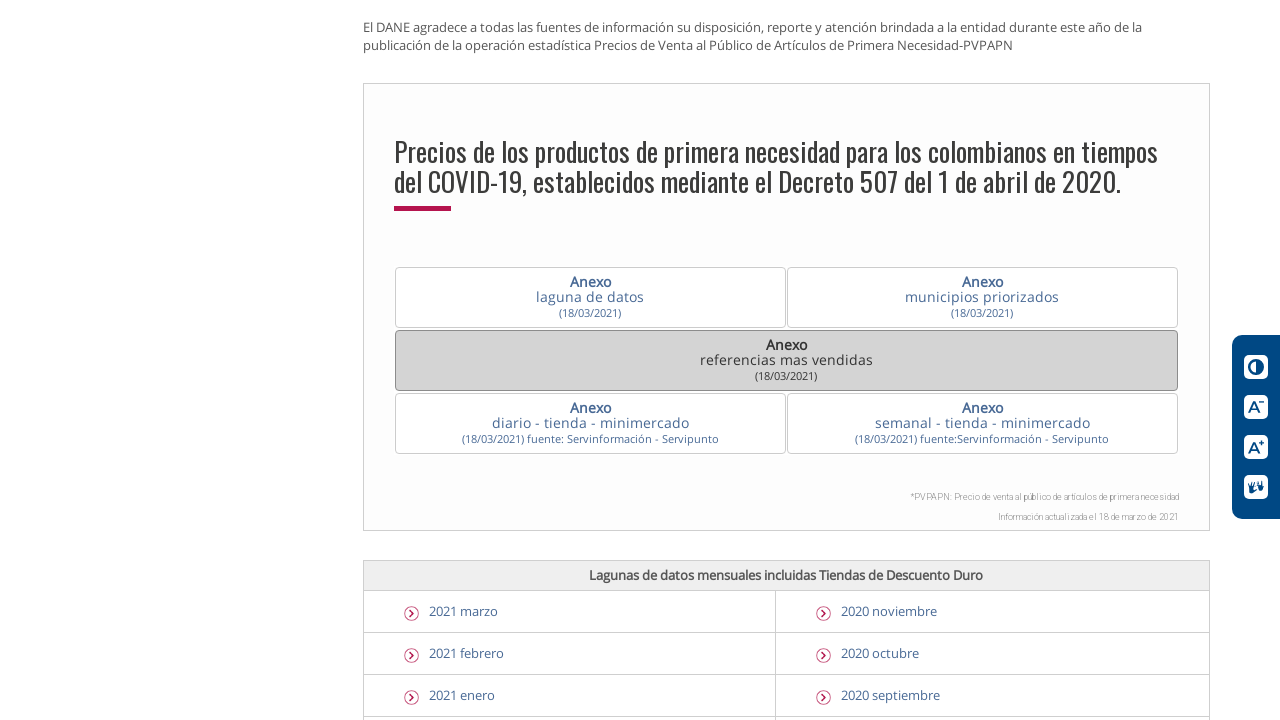